Clicks on the letter G link to filter programming languages starting with G

Starting URL: https://www.99-bottles-of-beer.net/abc.html

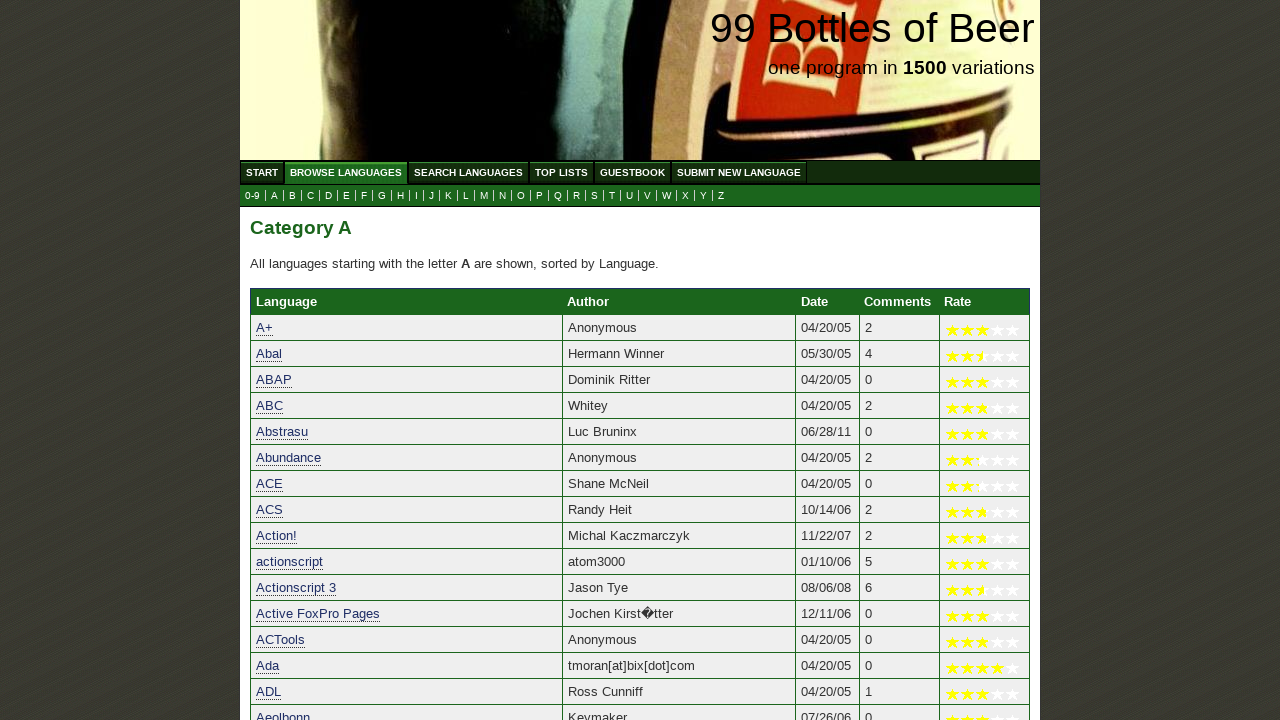

Clicked on letter G link to filter programming languages starting with G at (382, 196) on a[href='g.html']
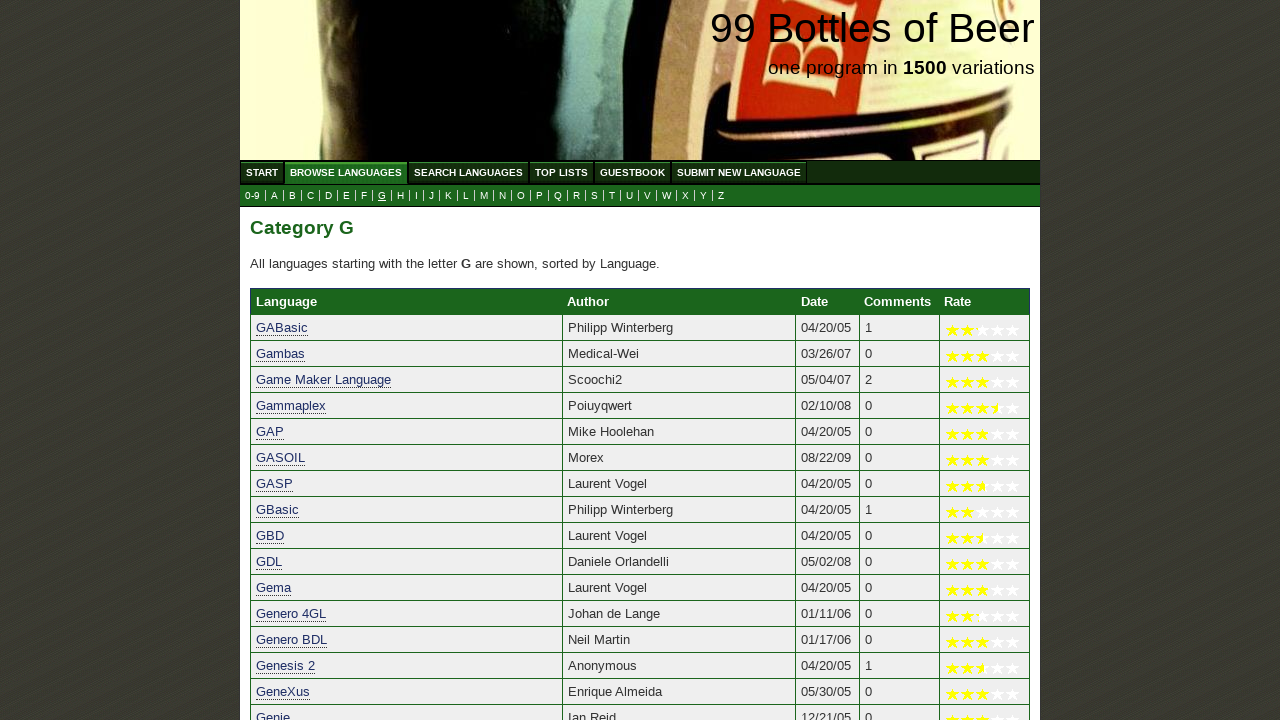

Programming languages starting with G have loaded
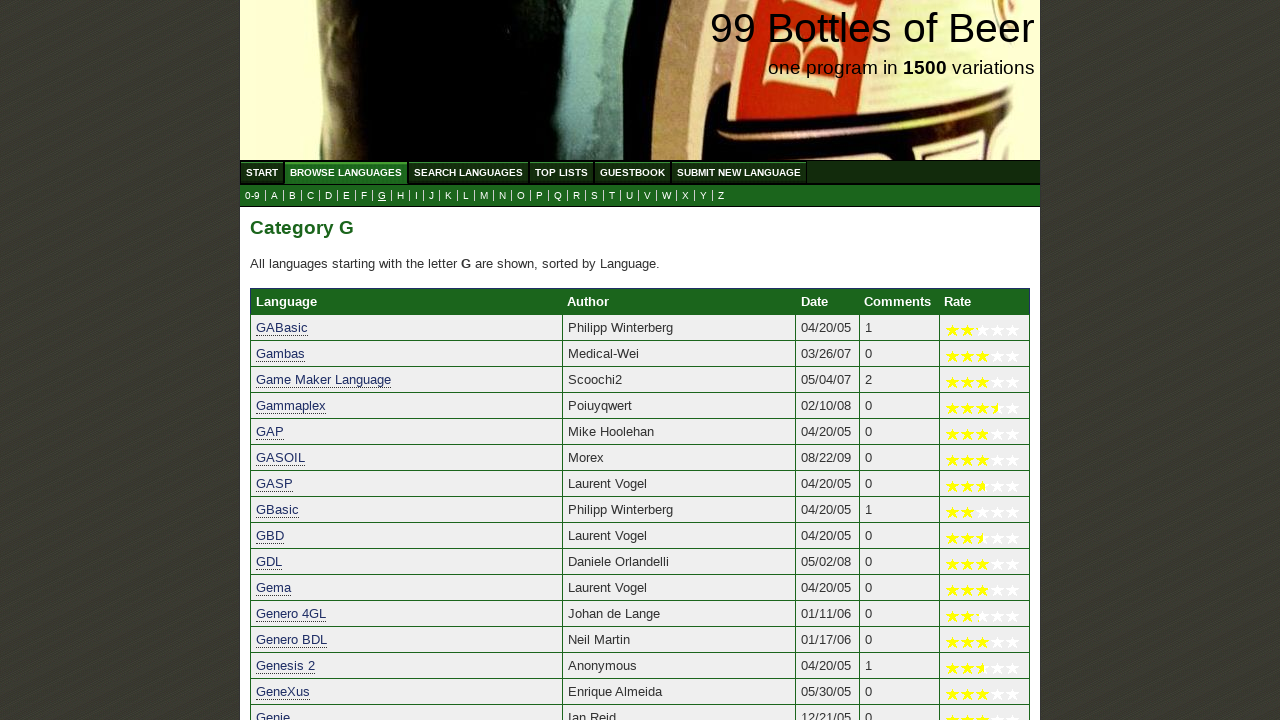

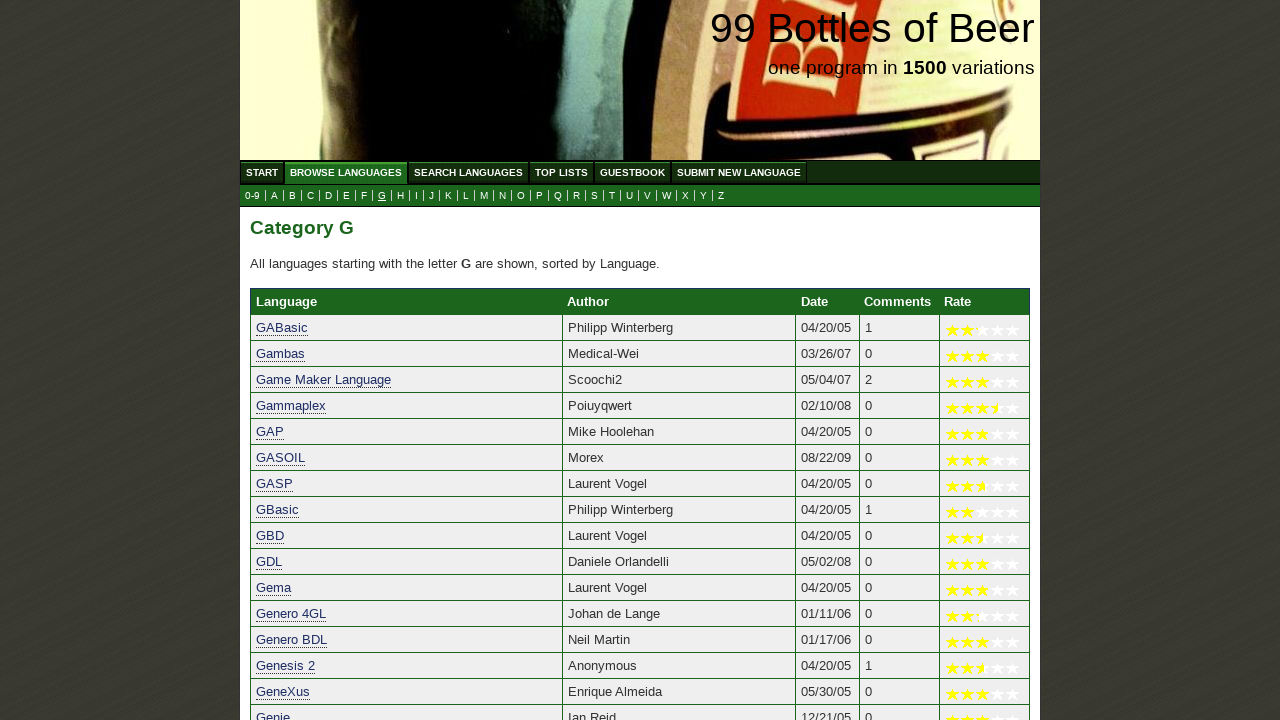